Tests radio button functionality by clicking on radio buttons and verifying their selection state on a practice automation page

Starting URL: https://rahulshettyacademy.com/AutomationPractice/

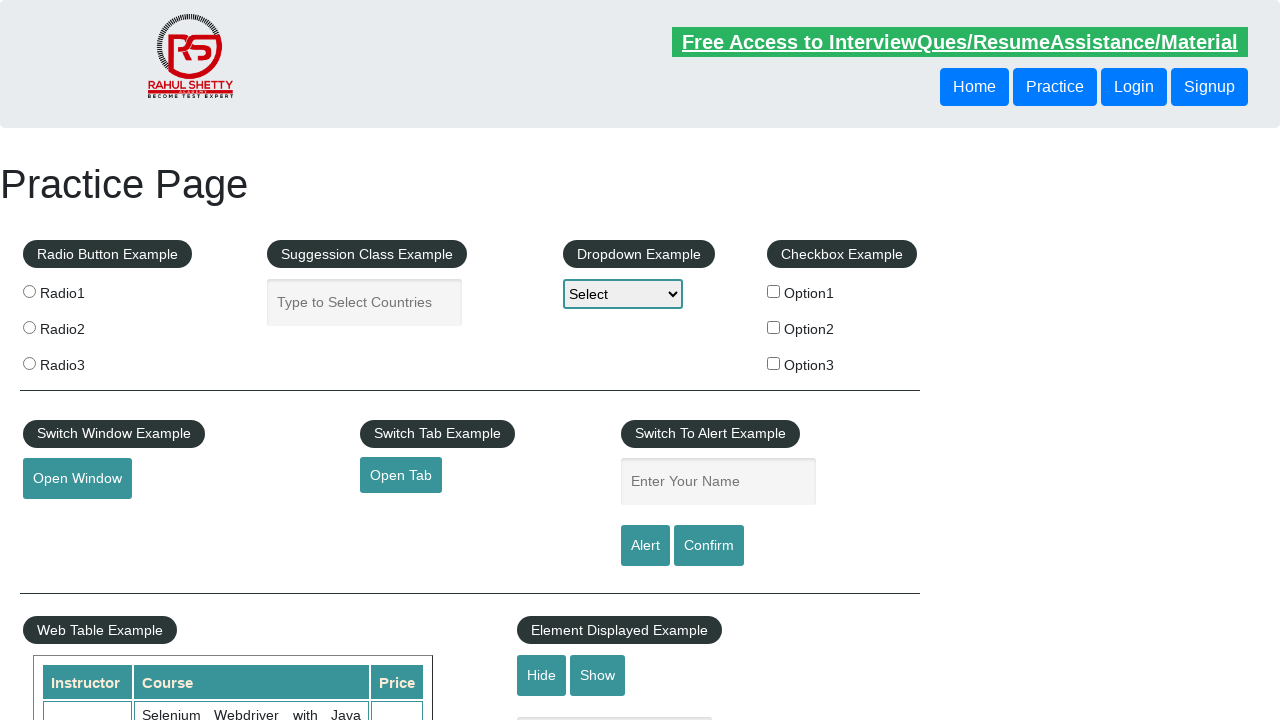

Clicked the first radio button (Radio1) at (29, 291) on xpath=//input[@value='radio1']
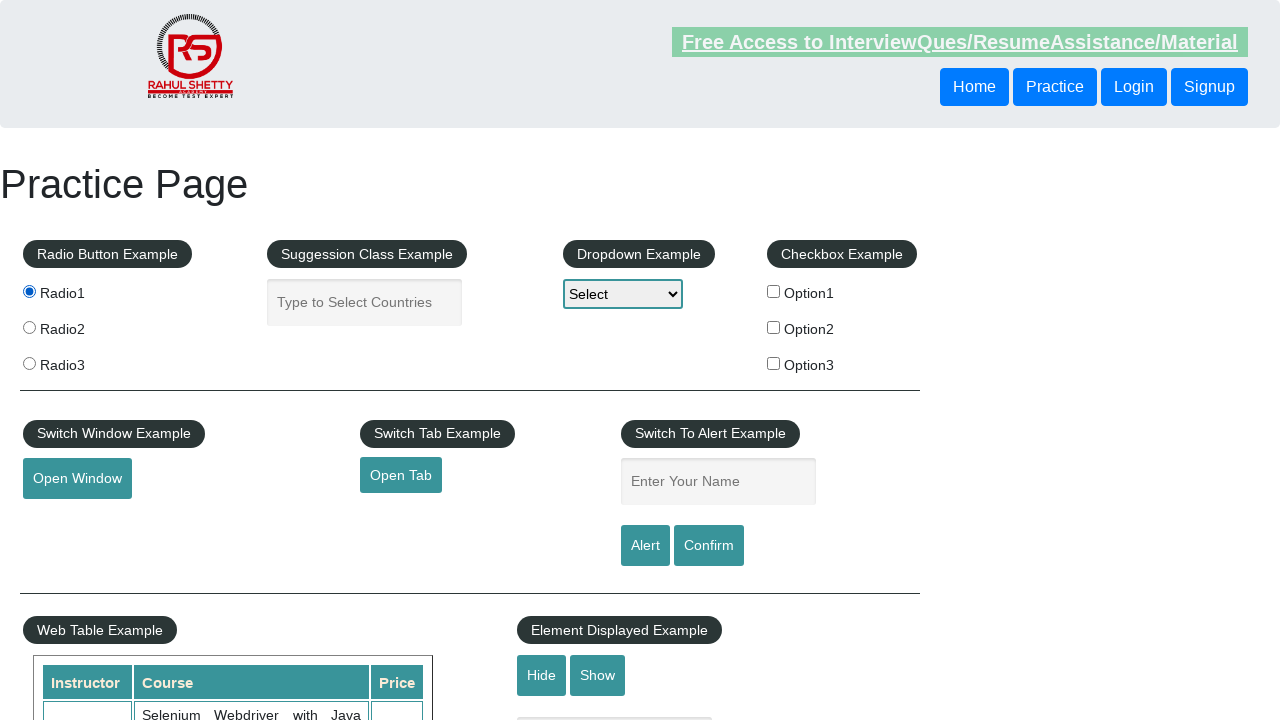

Verified that the first radio button (Radio1) is selected
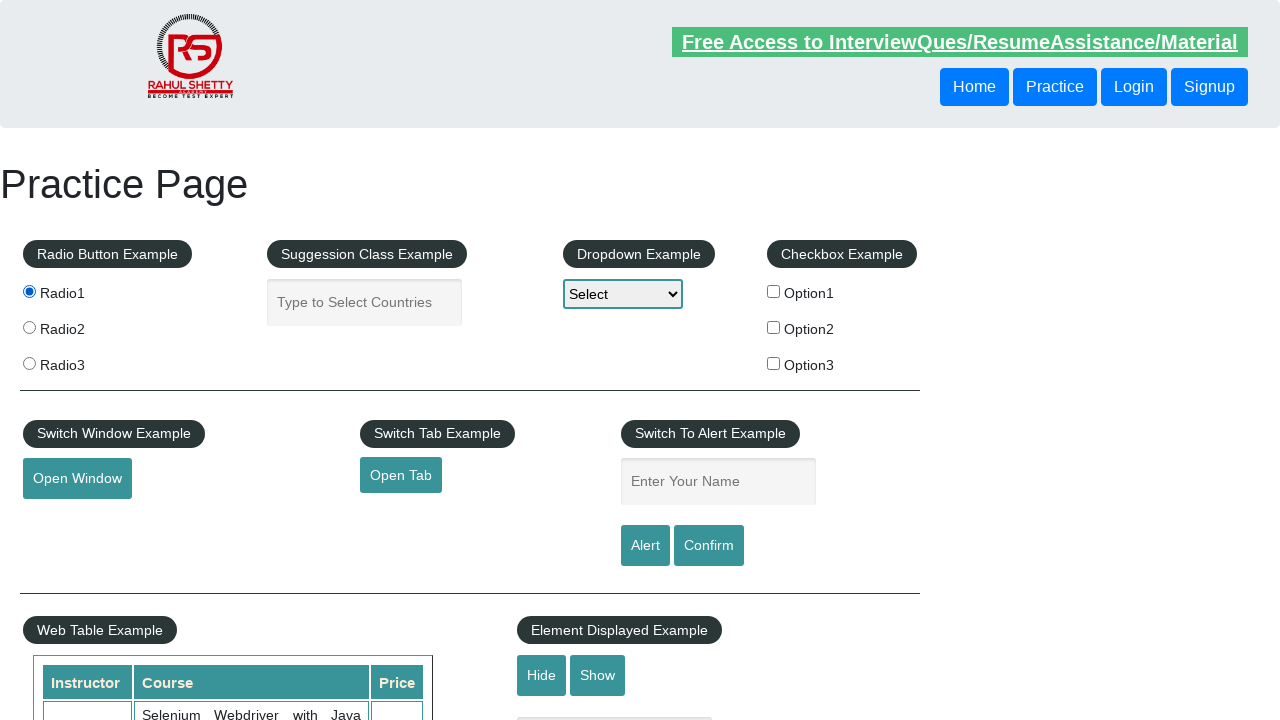

Clicked the second radio button (Radio2) at (29, 327) on xpath=//input[@value='radio2']
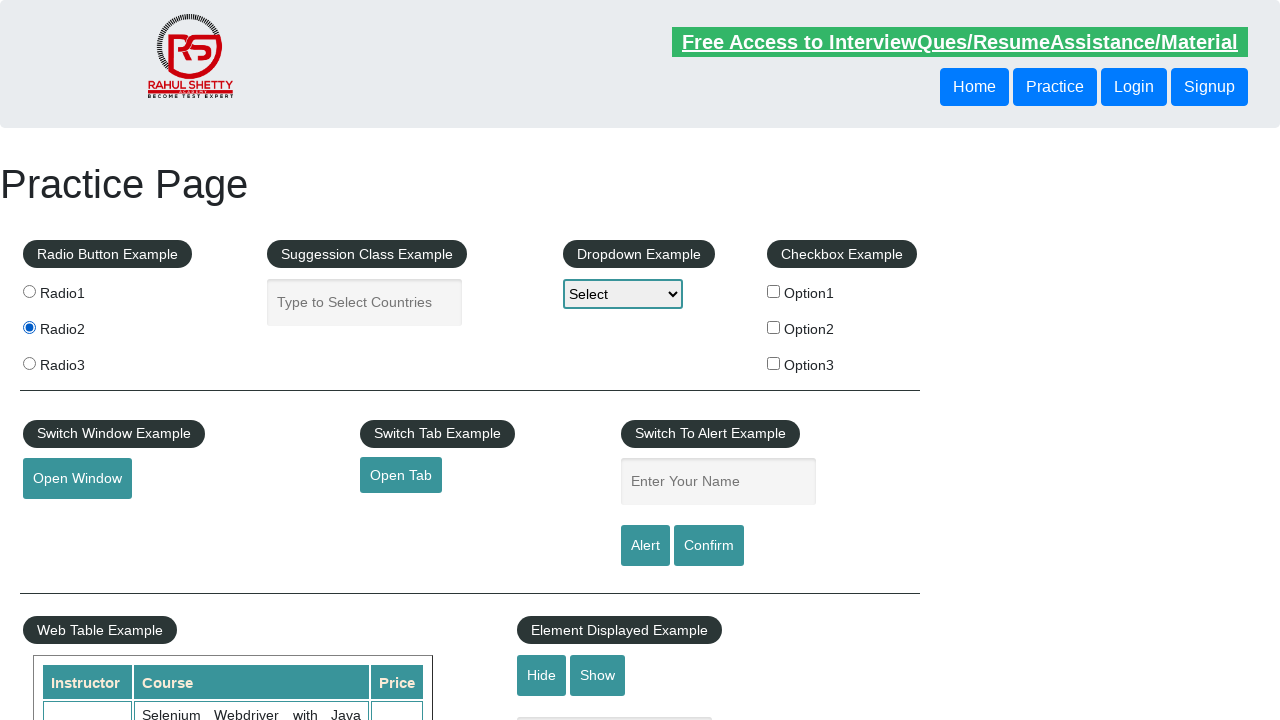

Verified that the second radio button (Radio2) is selected
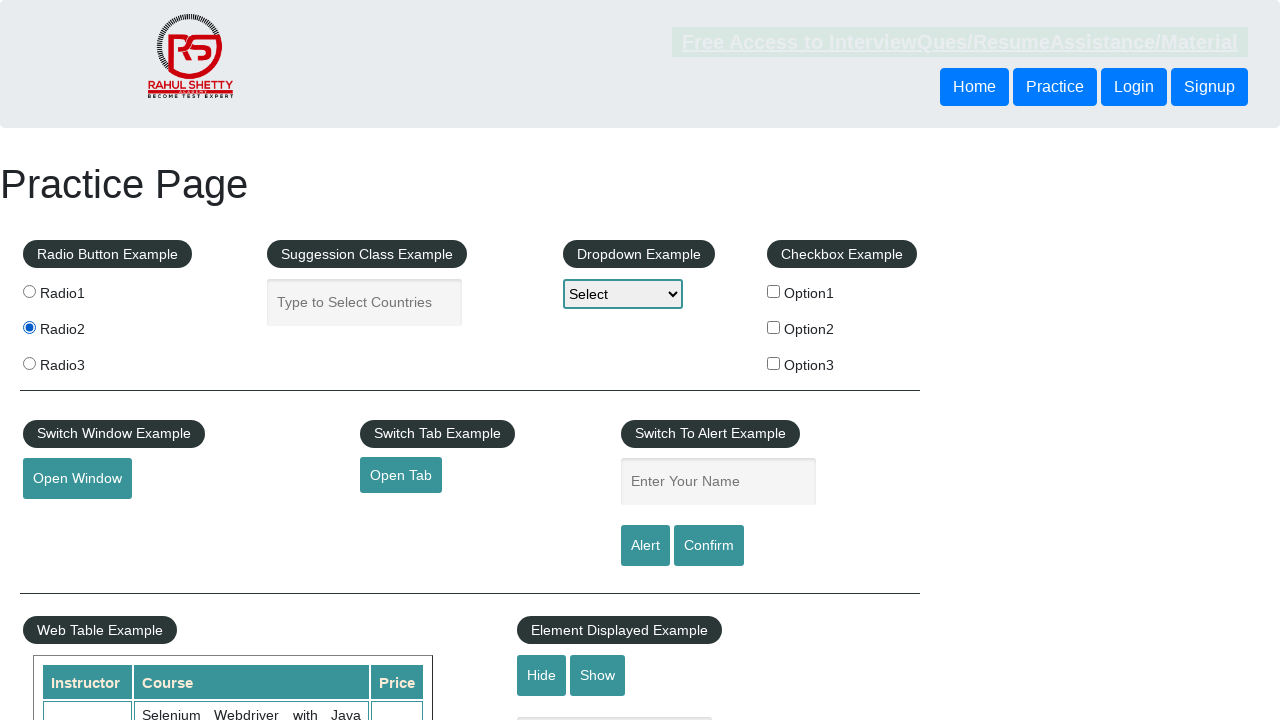

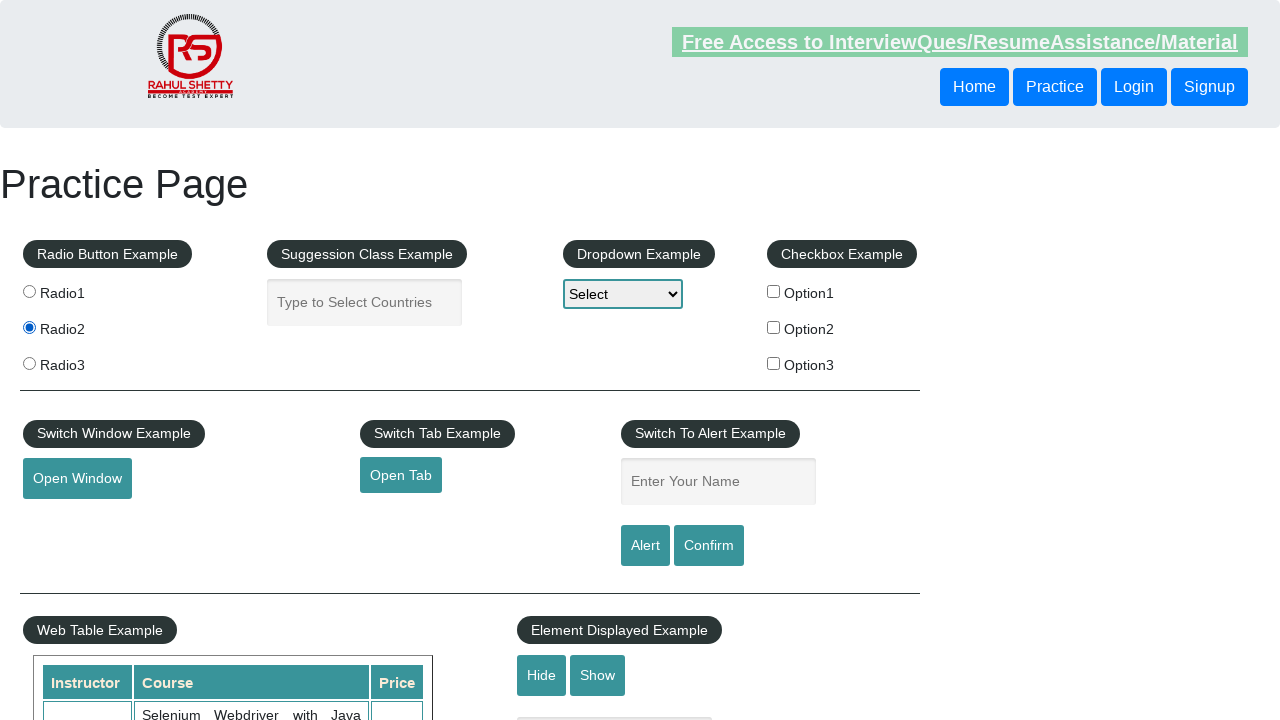